Navigates to the Contact Us page on the TestFire demo banking site and waits for content to load

Starting URL: https://demo.testfire.net/index.jsp

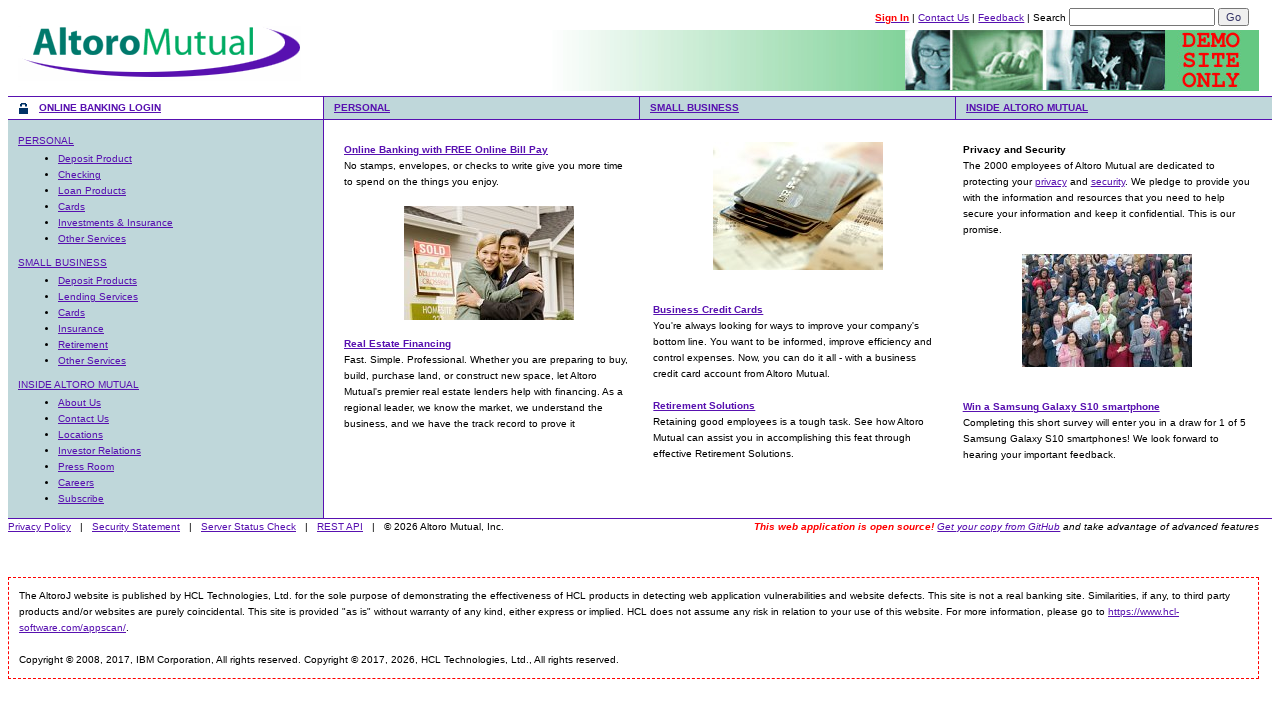

Navigated to Contact Us page on TestFire demo banking site
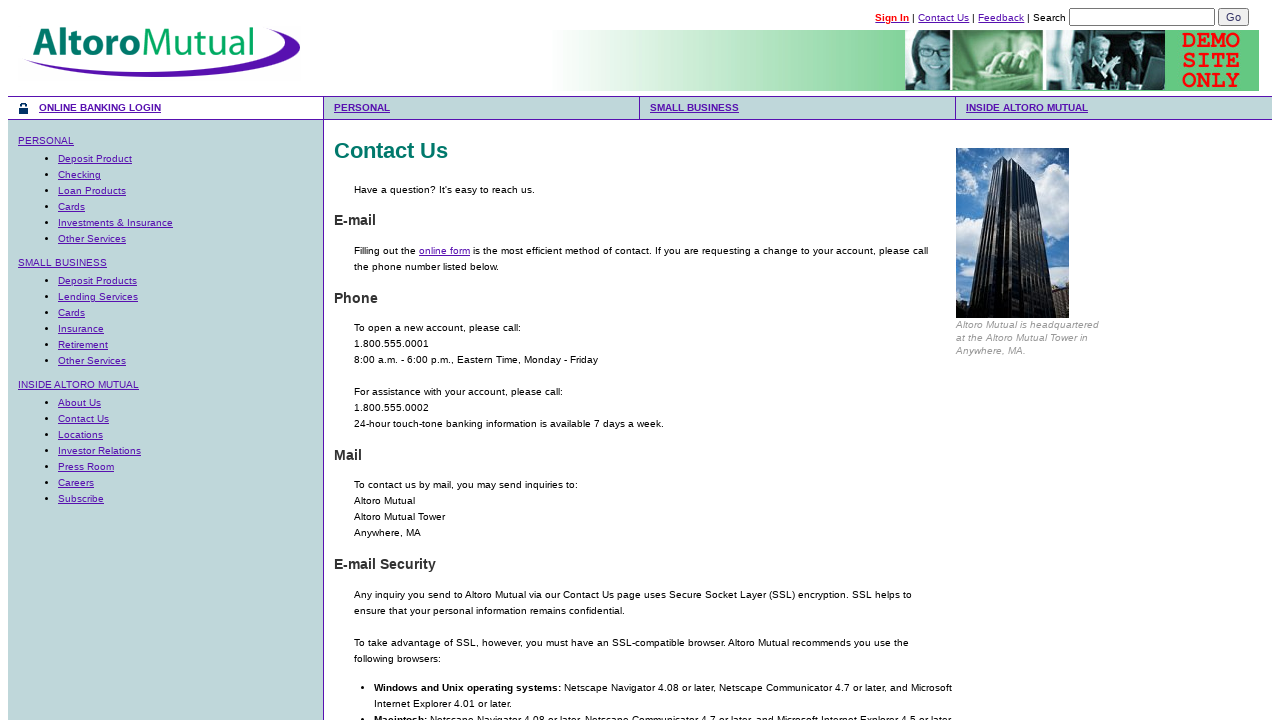

Waited for page content to load (networkidle)
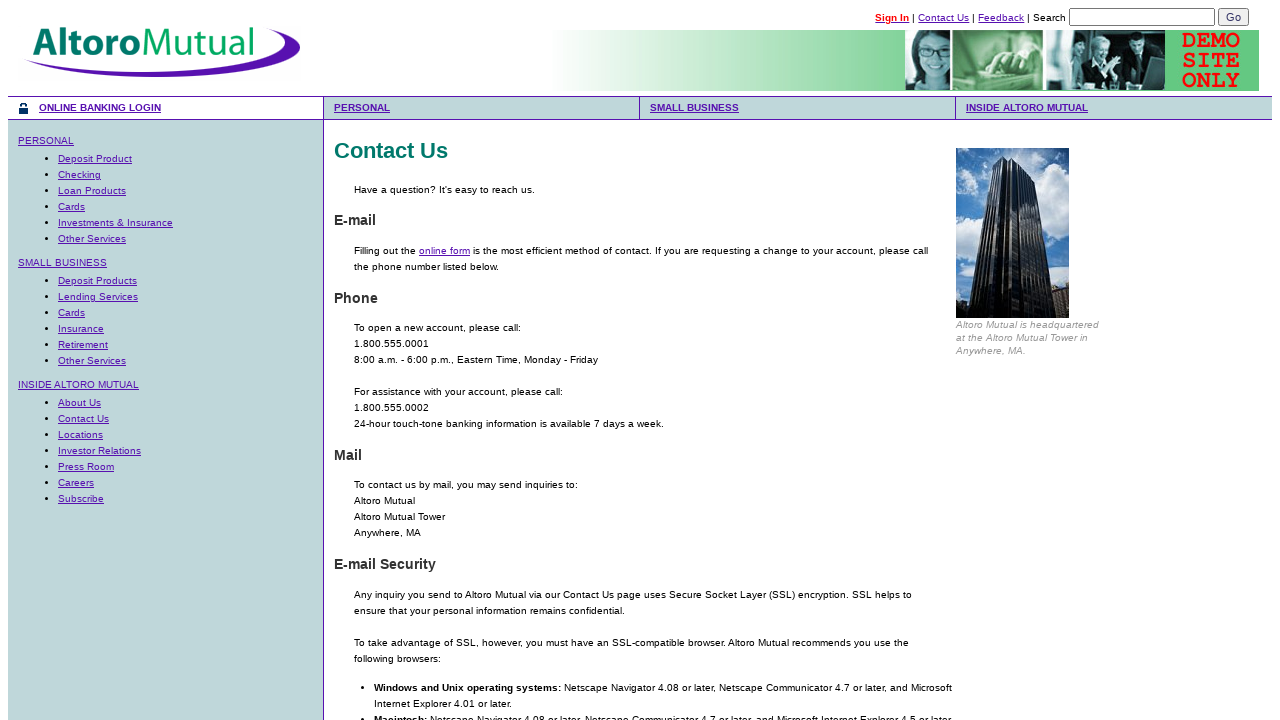

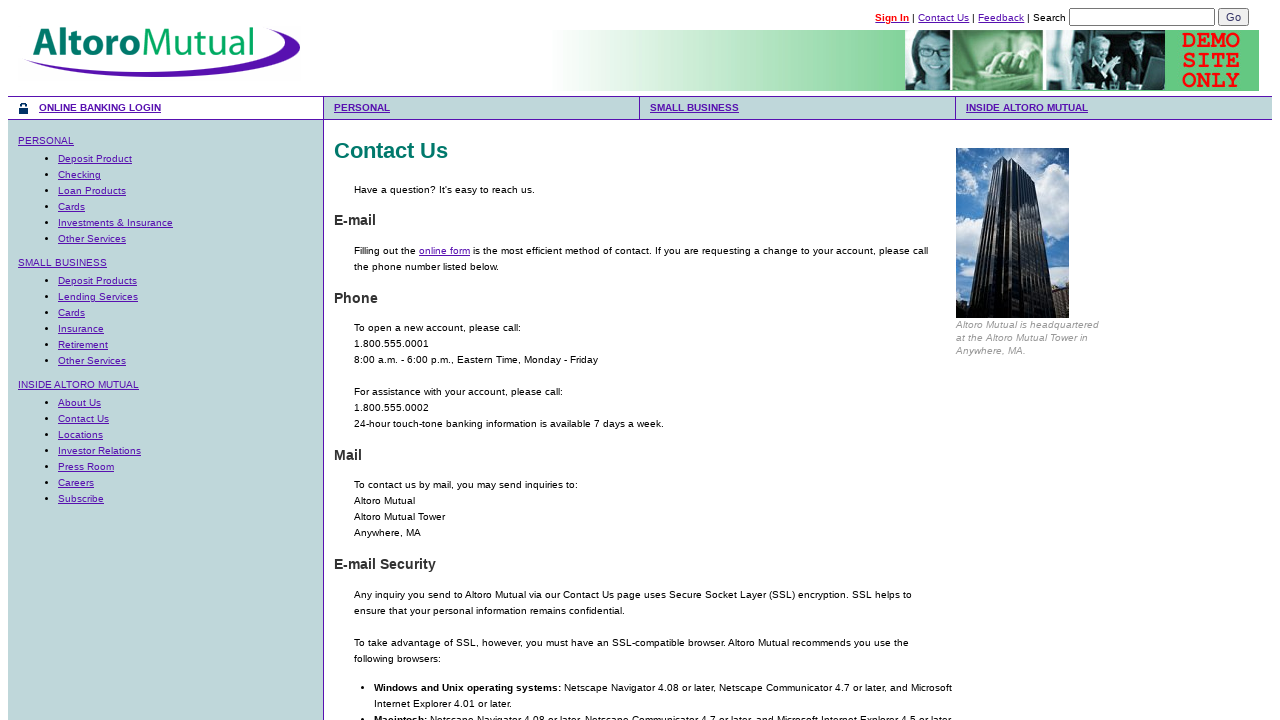